Tests that the todo counter displays the correct number of items

Starting URL: https://demo.playwright.dev/todomvc

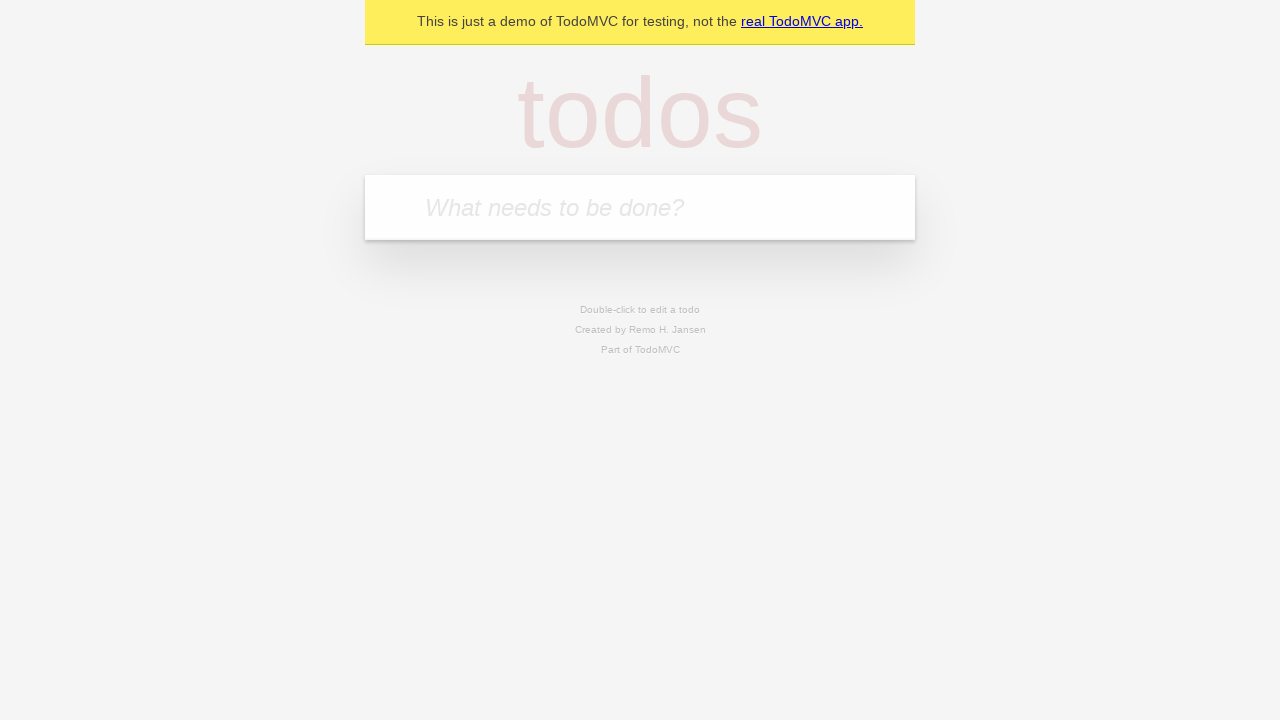

Filled new todo input with 'buy some cheese' on .new-todo
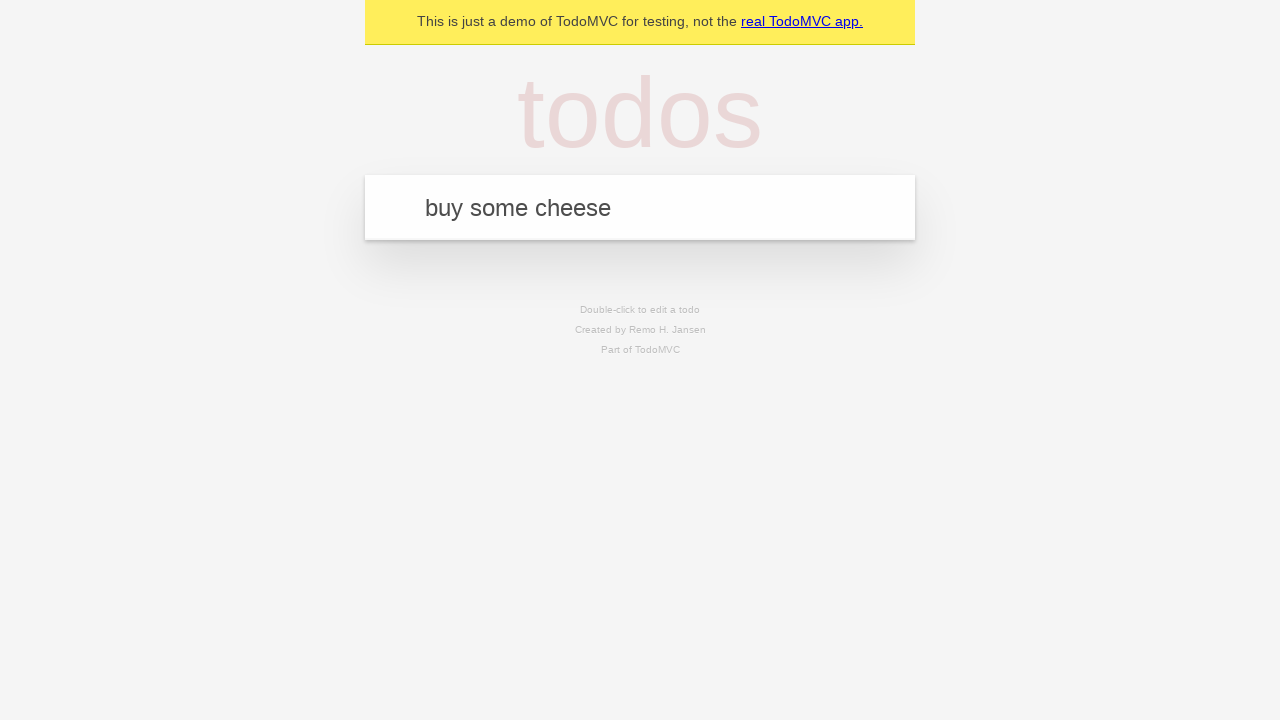

Pressed Enter to add first todo item on .new-todo
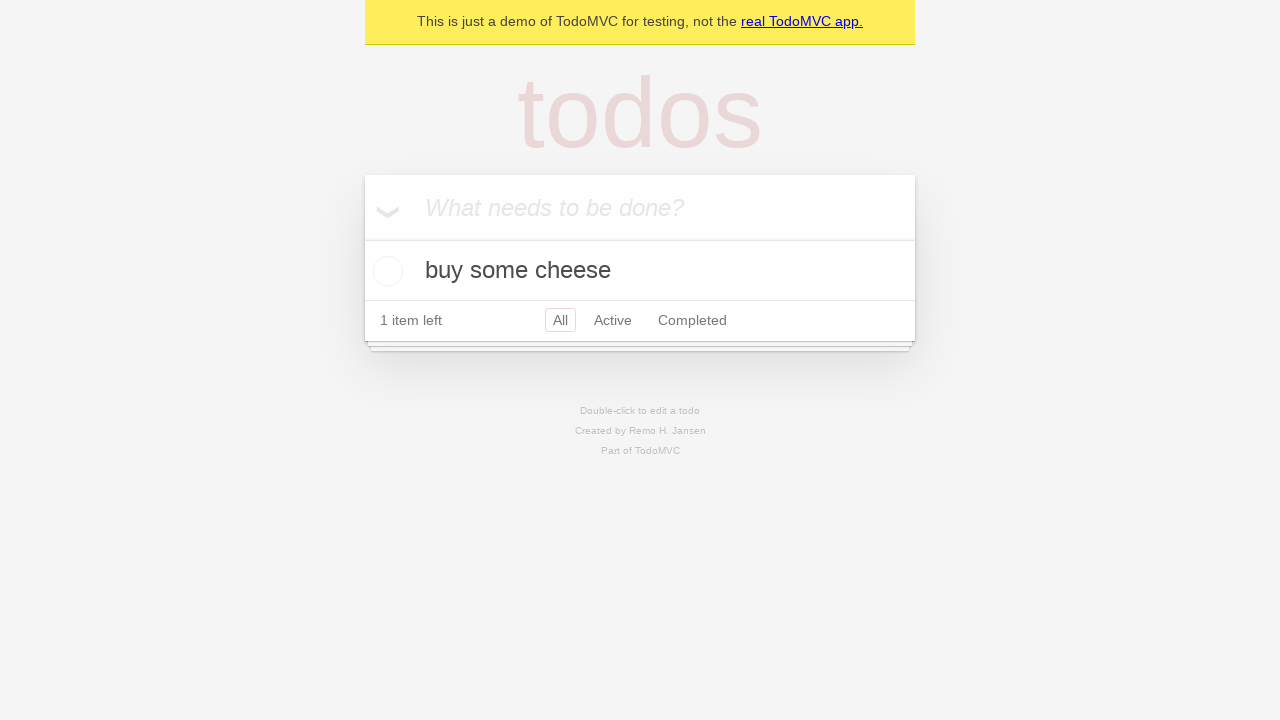

Todo counter element loaded after adding first item
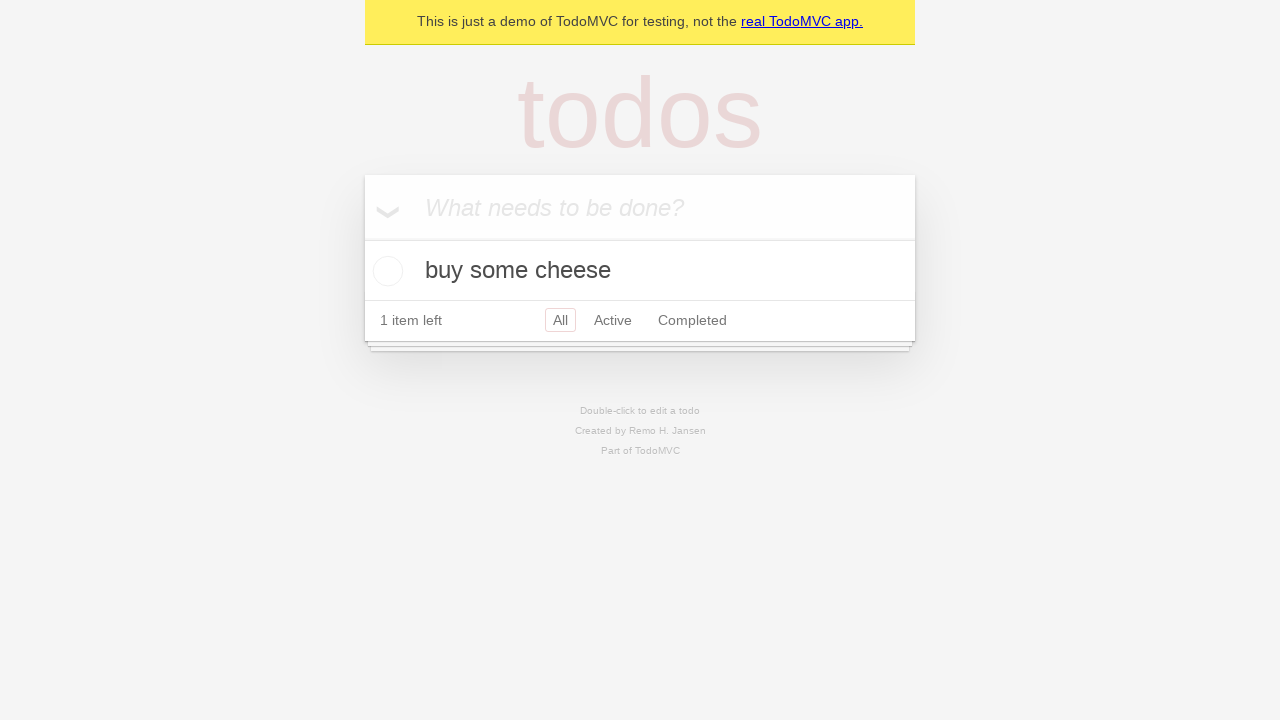

Filled new todo input with 'feed the cat' on .new-todo
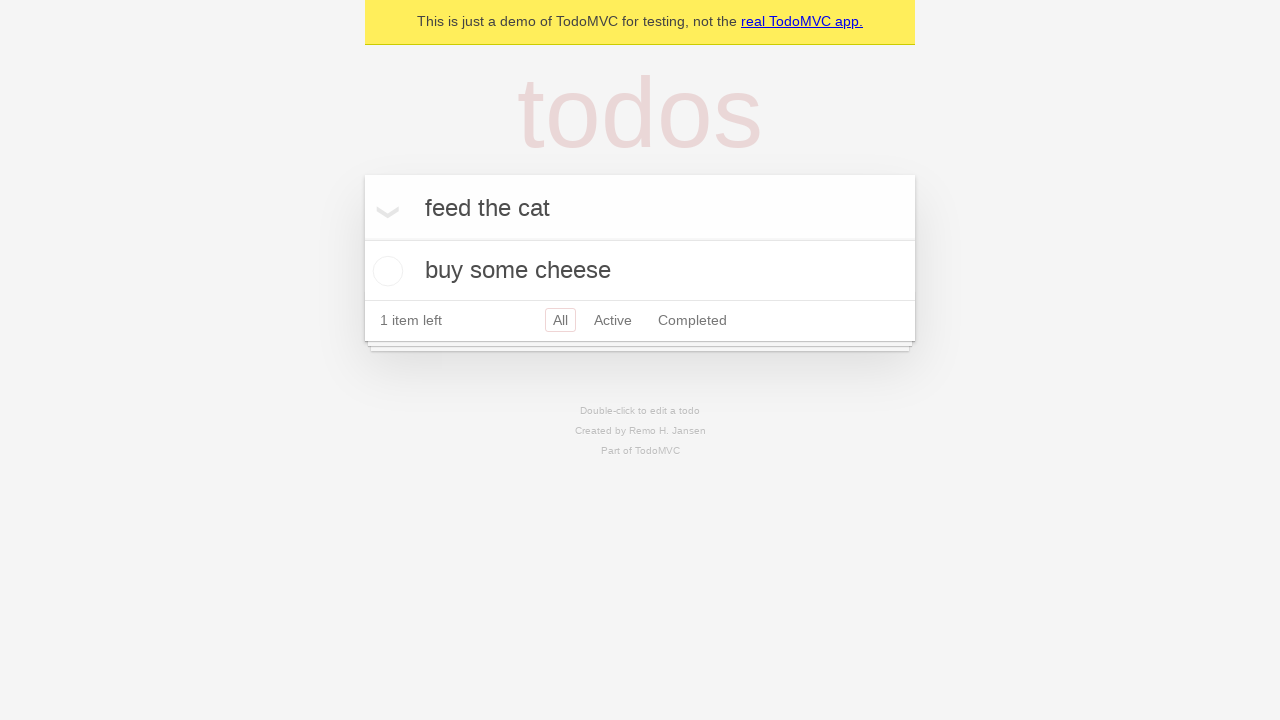

Pressed Enter to add second todo item on .new-todo
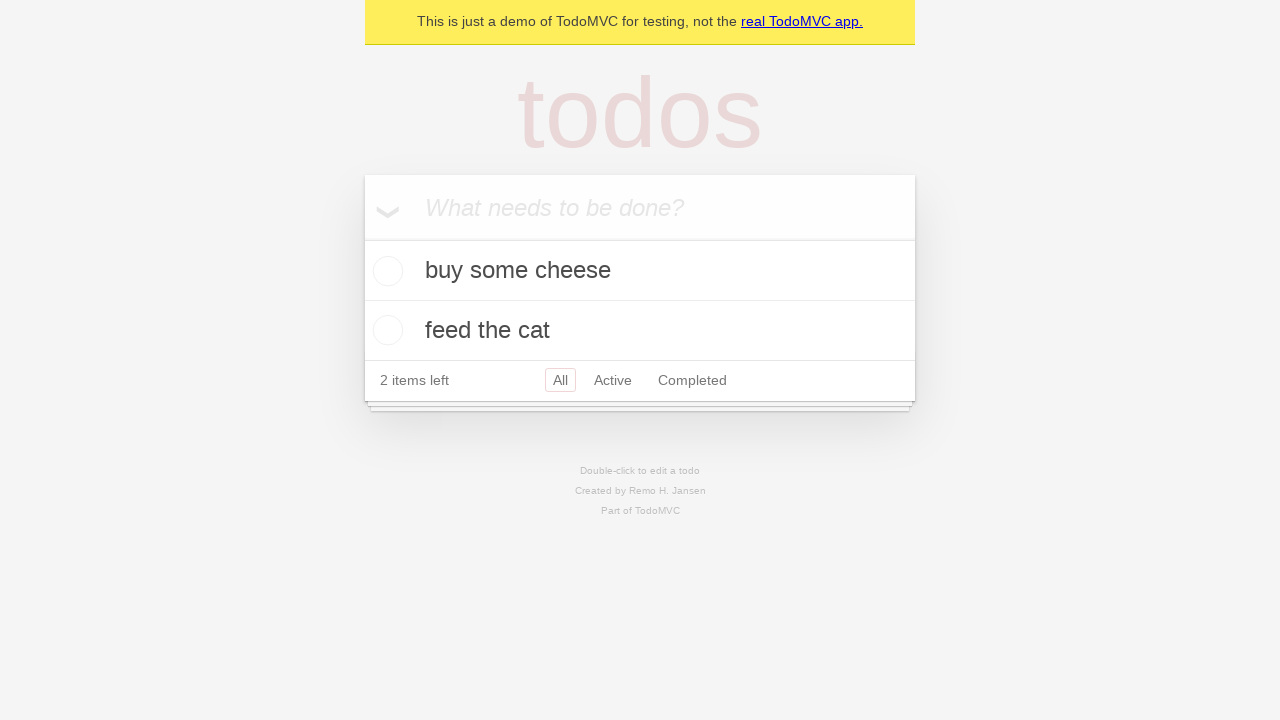

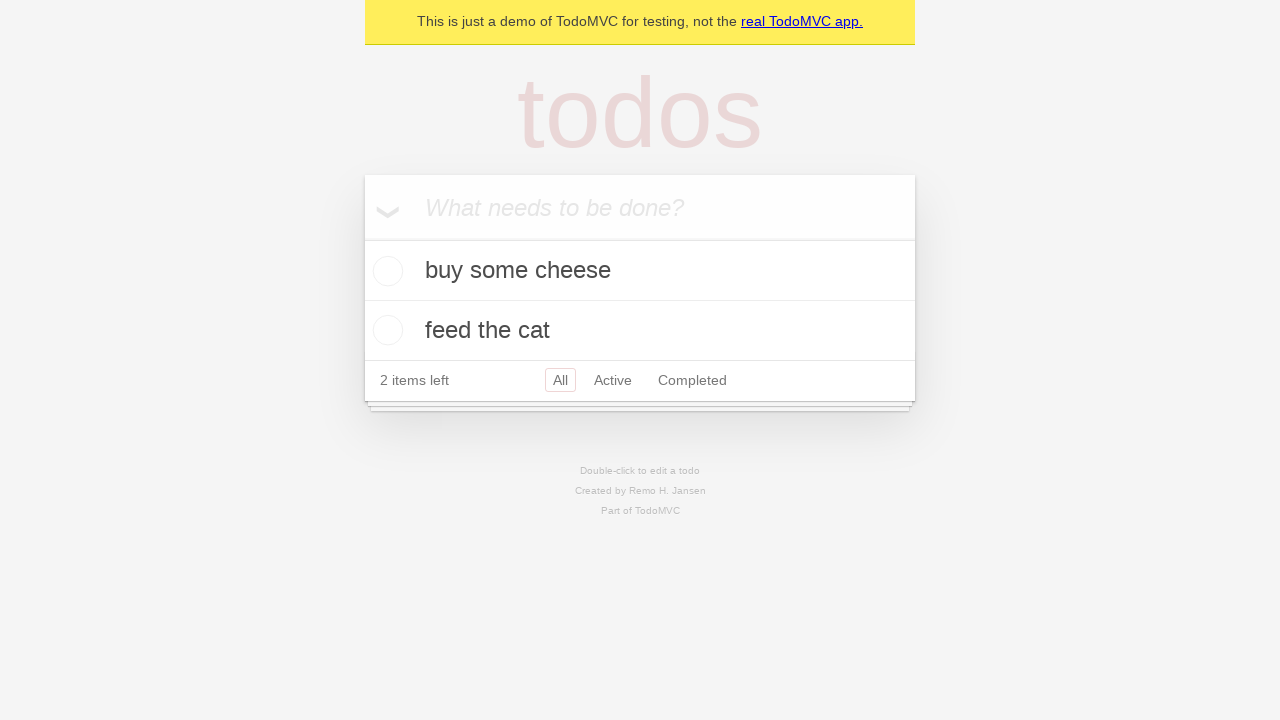